Tests a restaurant website by navigating to the homepage, clicking on the Menu section, and verifying that menu items with dishes and prices are displayed.

Starting URL: https://cbarnc.github.io/Group3-repo-projects/

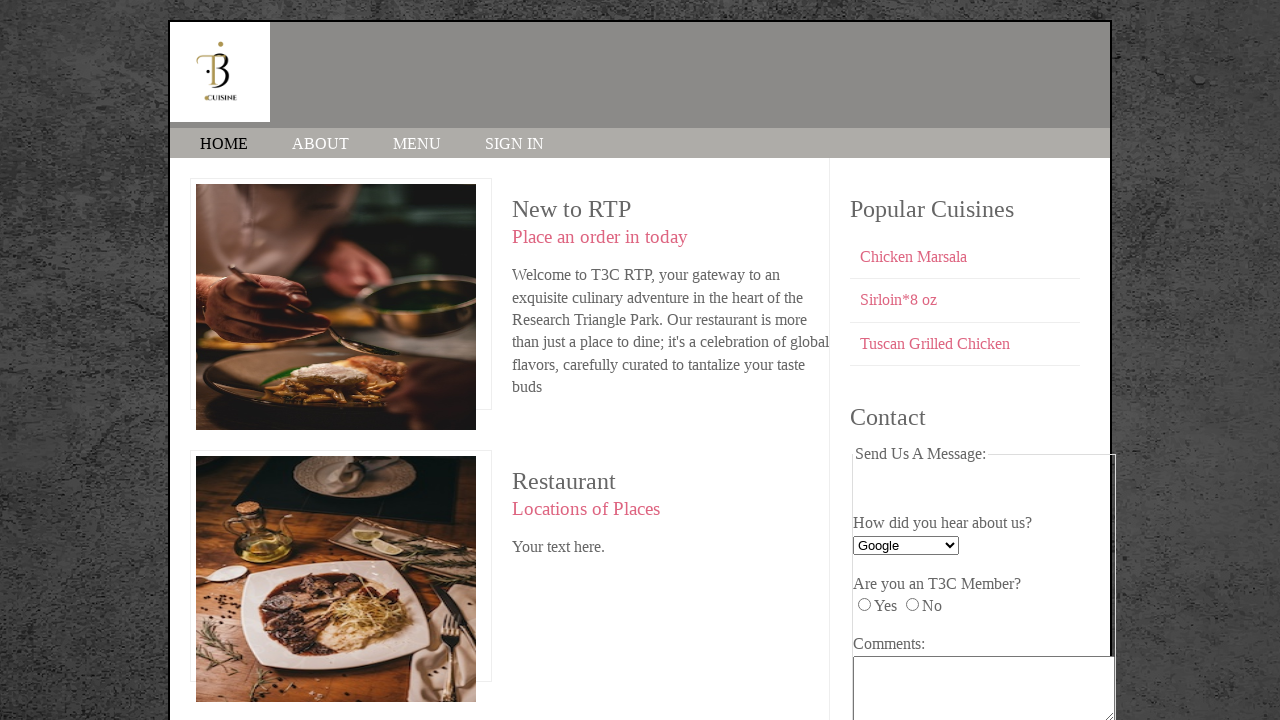

Clicked on the MENU link to open the menu section at (417, 144) on text=MENU
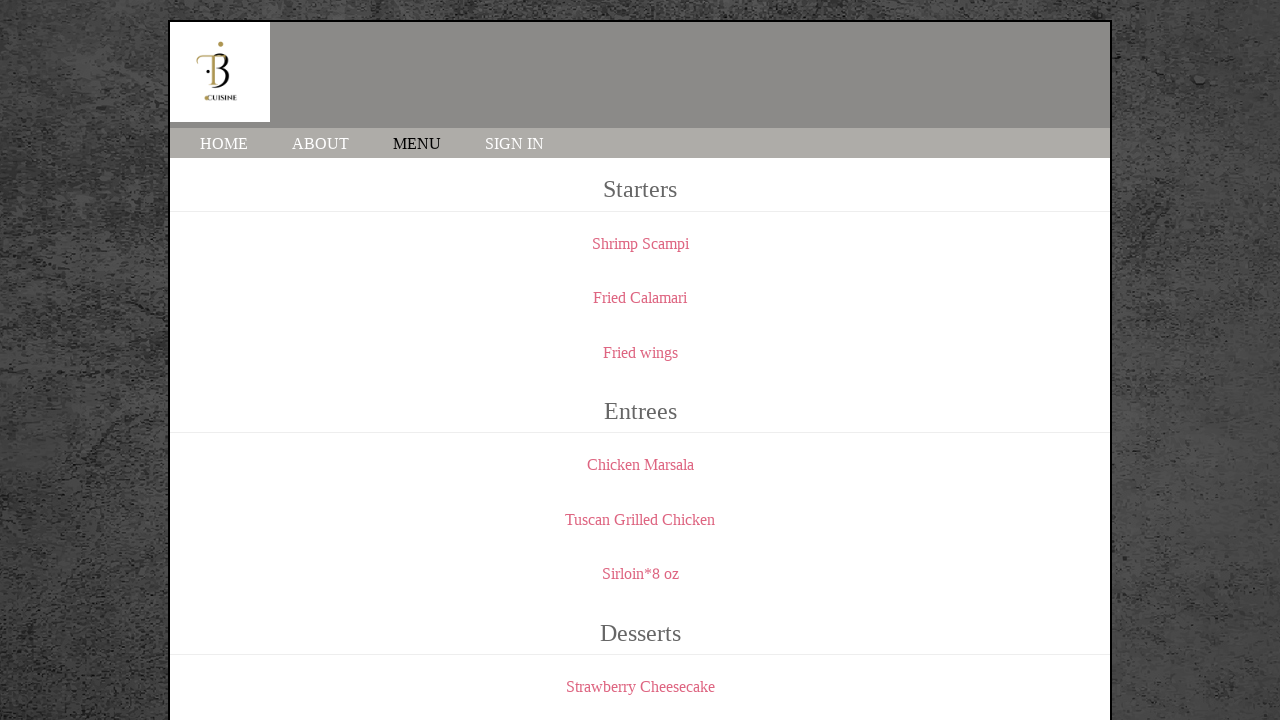

Menu elements loaded successfully
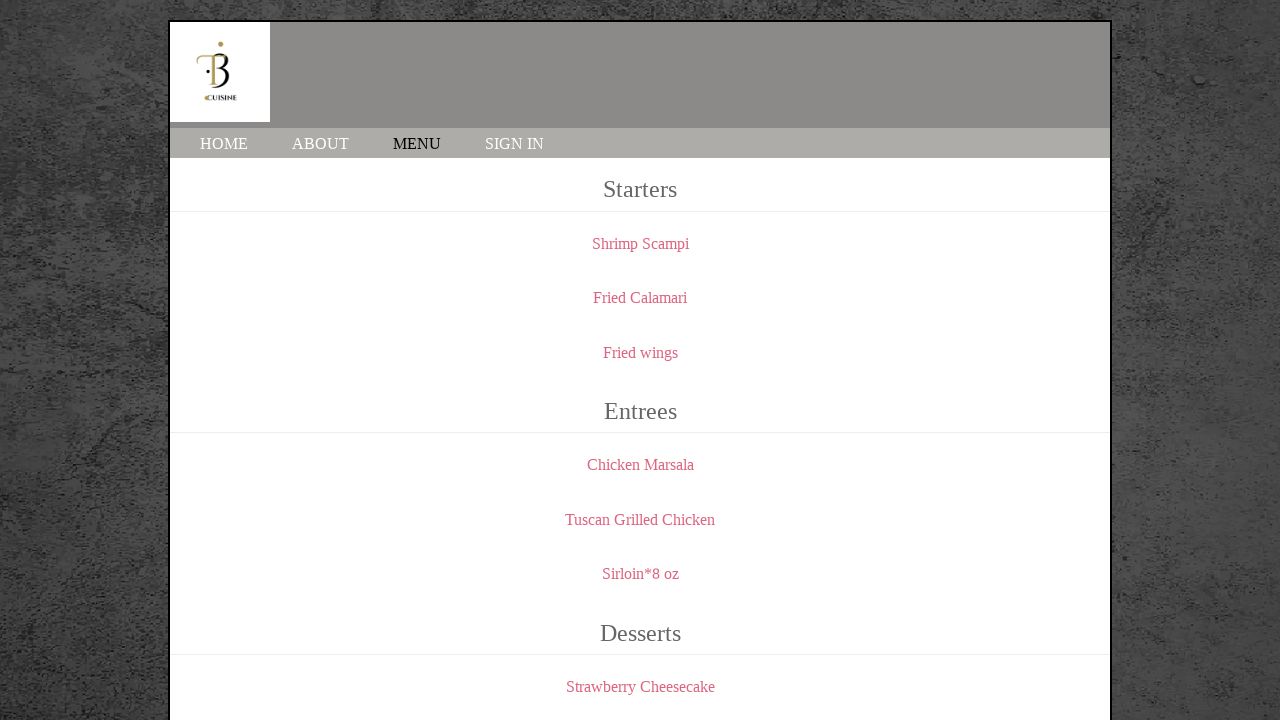

Verified that menu items with dishes and prices are displayed
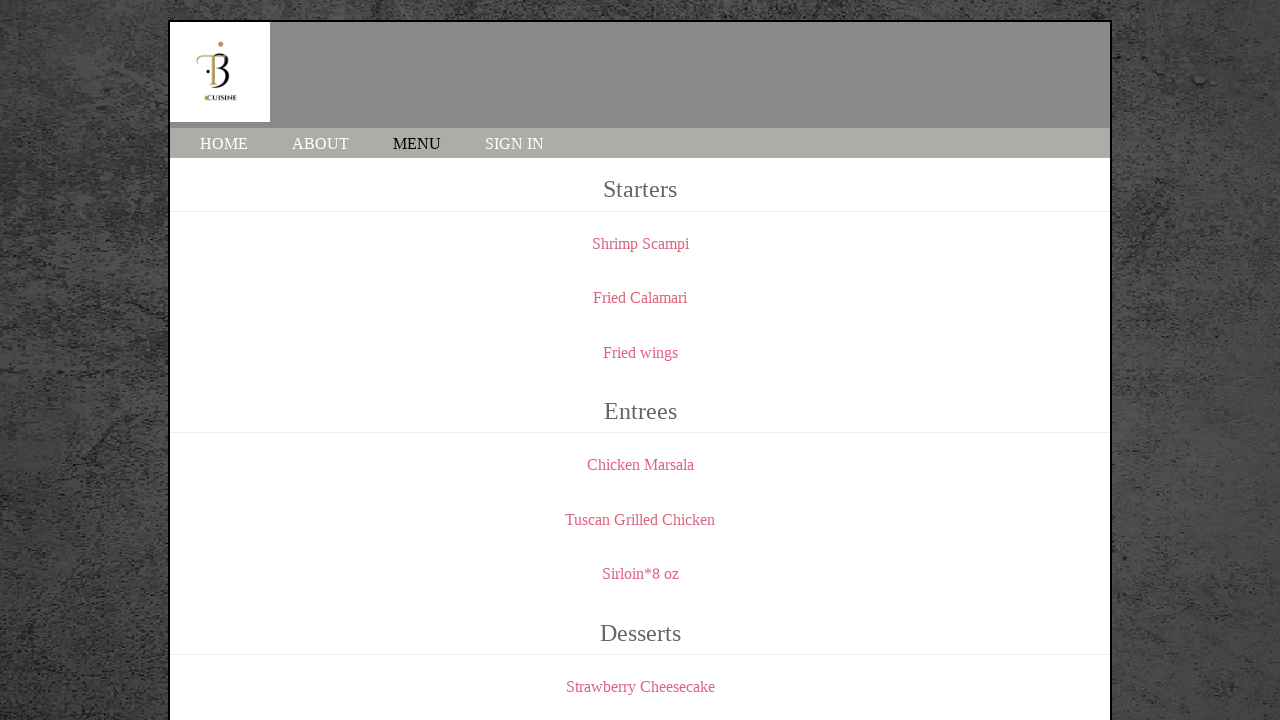

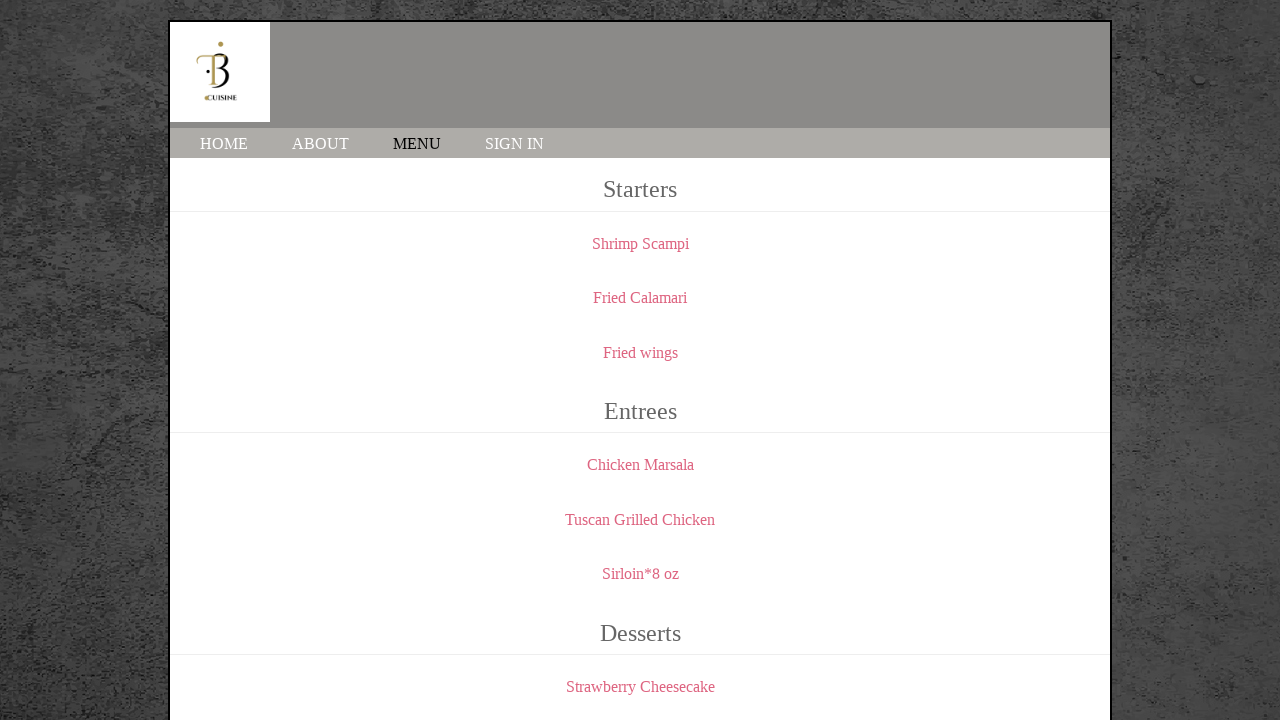